Navigates to BlazeDemo homepage, waits for the submit button to be present, and verifies the page title is 'BlazeDemo'

Starting URL: http://blazedemo.com/

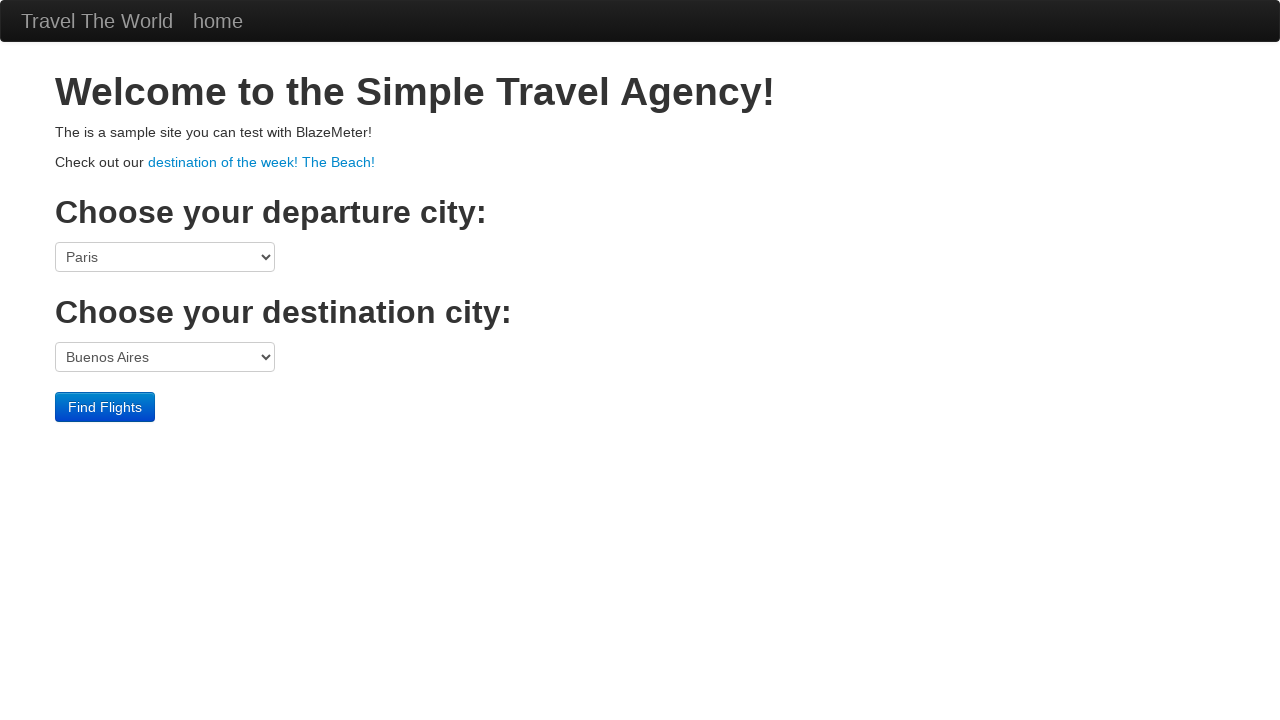

Navigated to BlazeDemo homepage
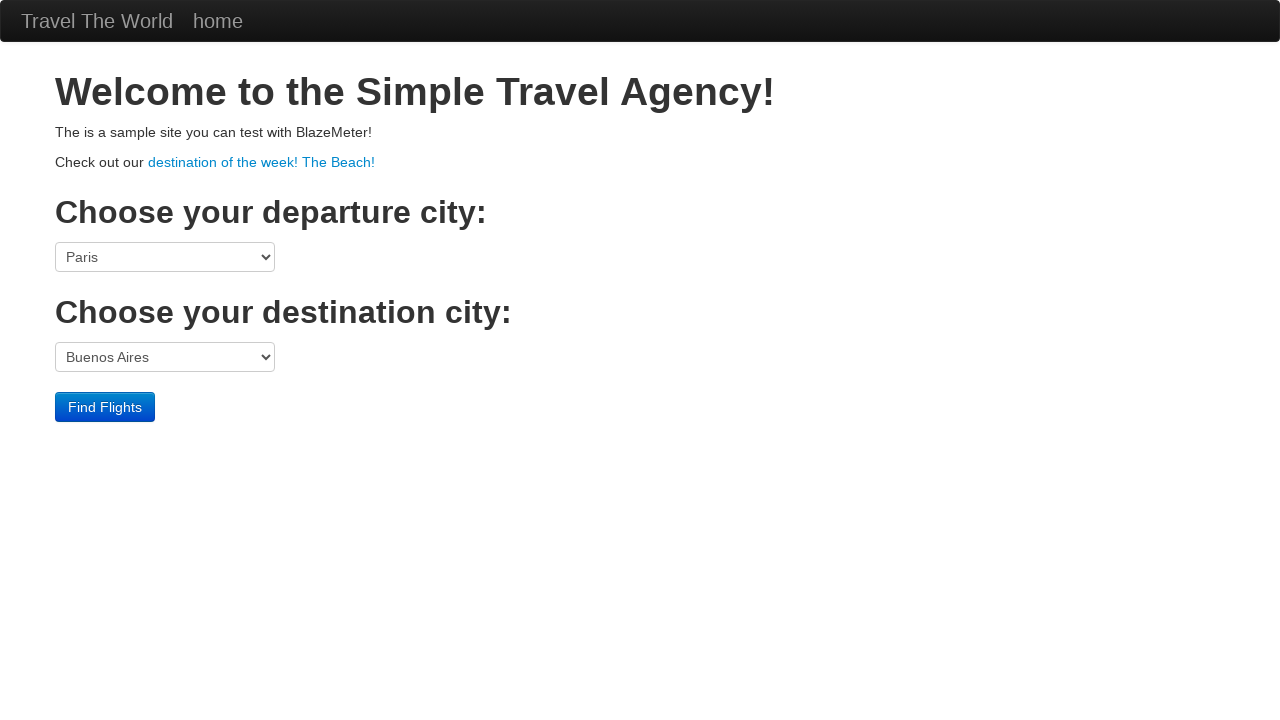

Submit button is present on the page
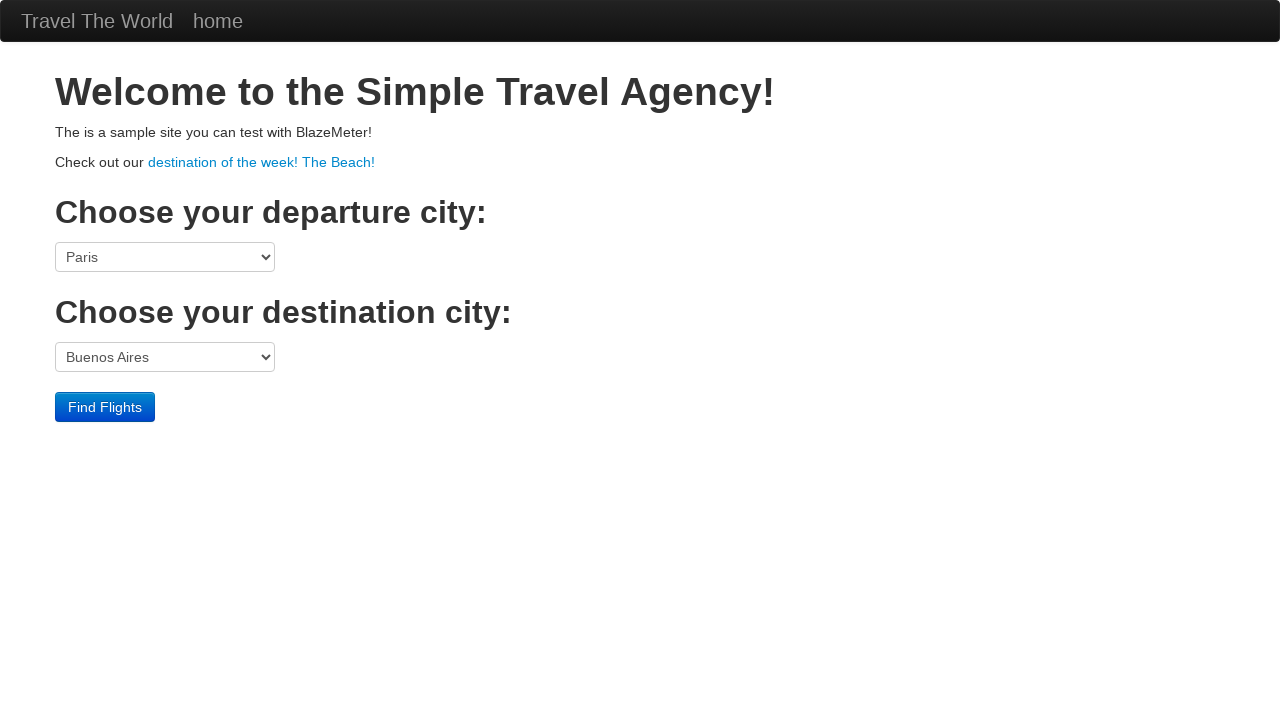

Verified page title is 'BlazeDemo'
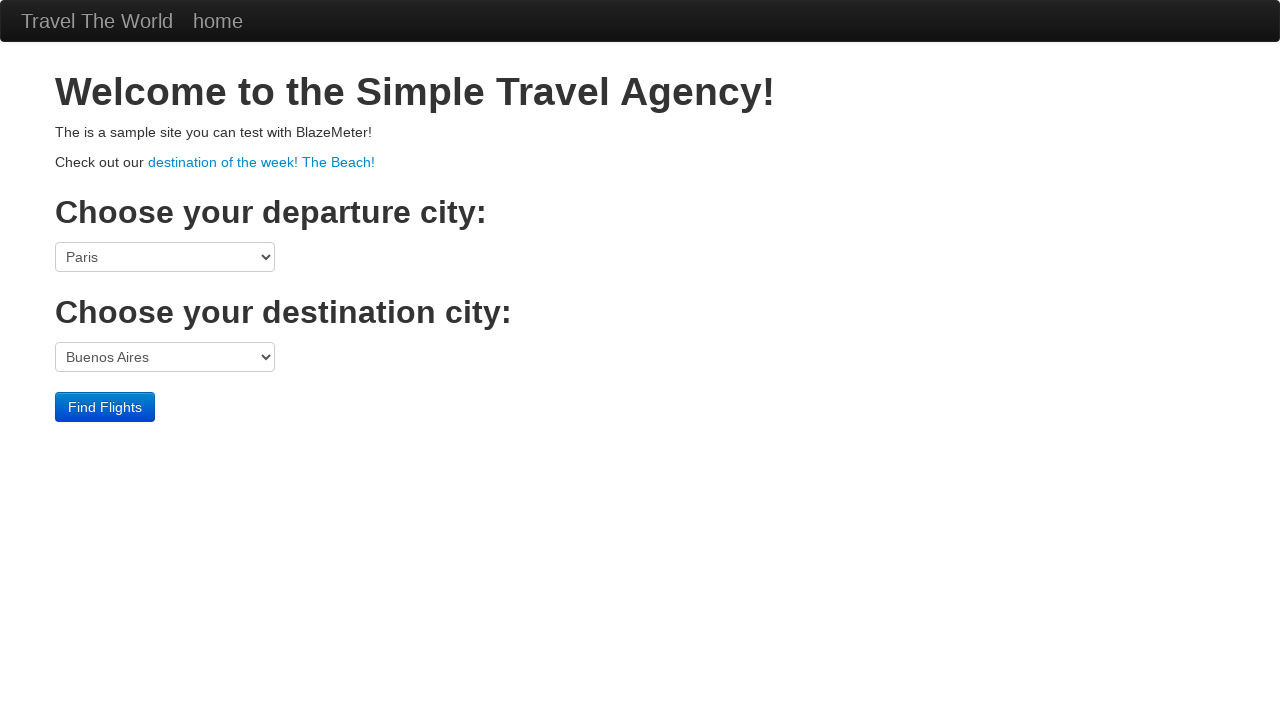

Verified 'contained_text' is not present in page body
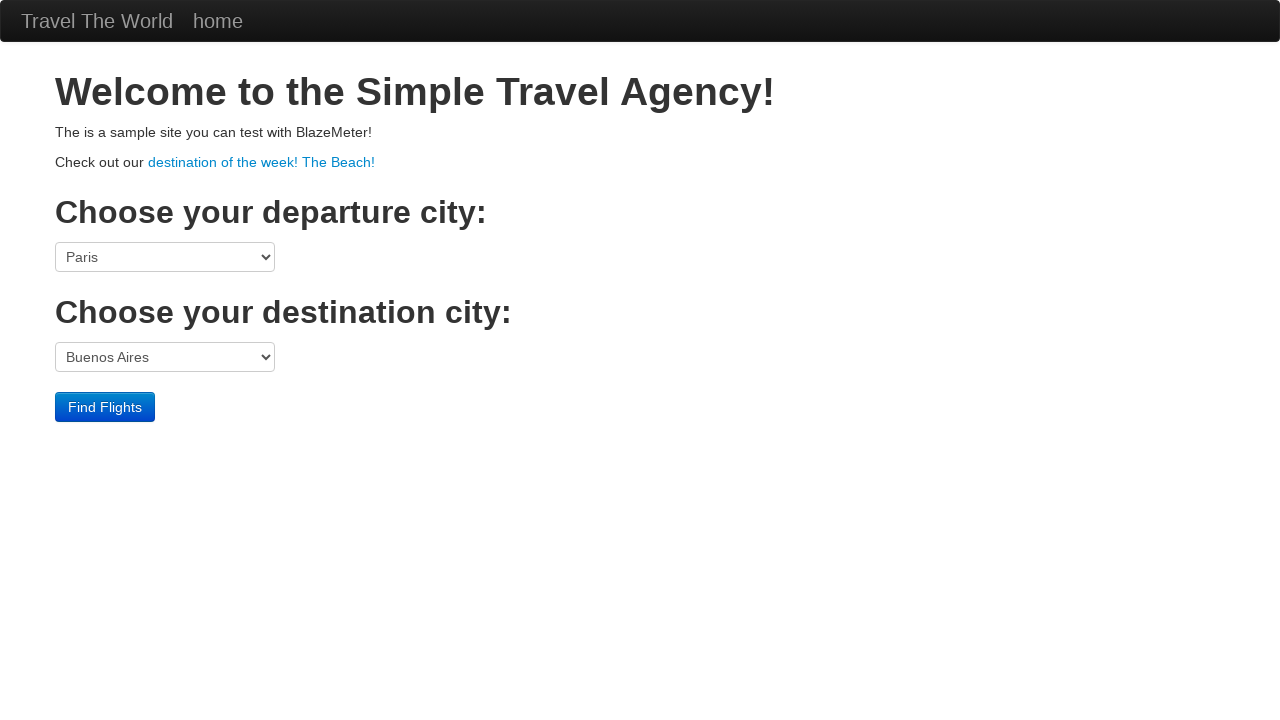

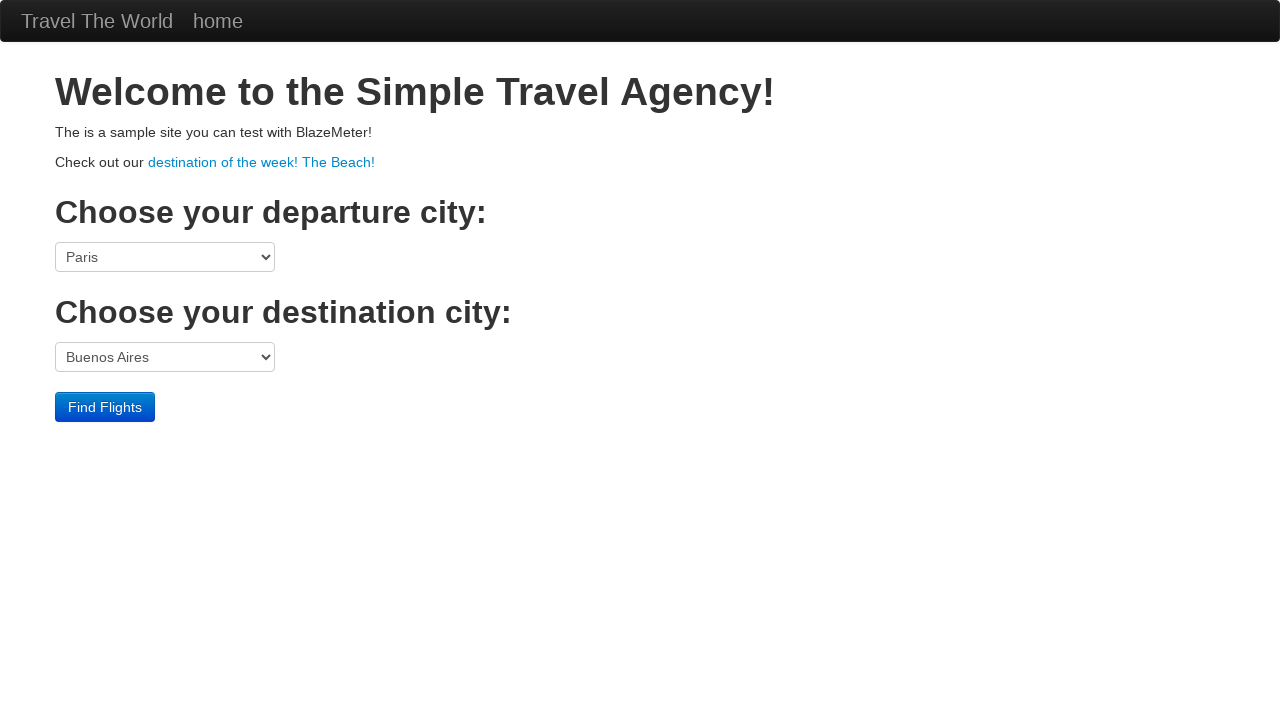